Tests checkbox functionality by verifying default states, clicking to select checkbox #1, and clicking to deselect checkbox #2

Starting URL: https://practice.cydeo.com/checkboxes

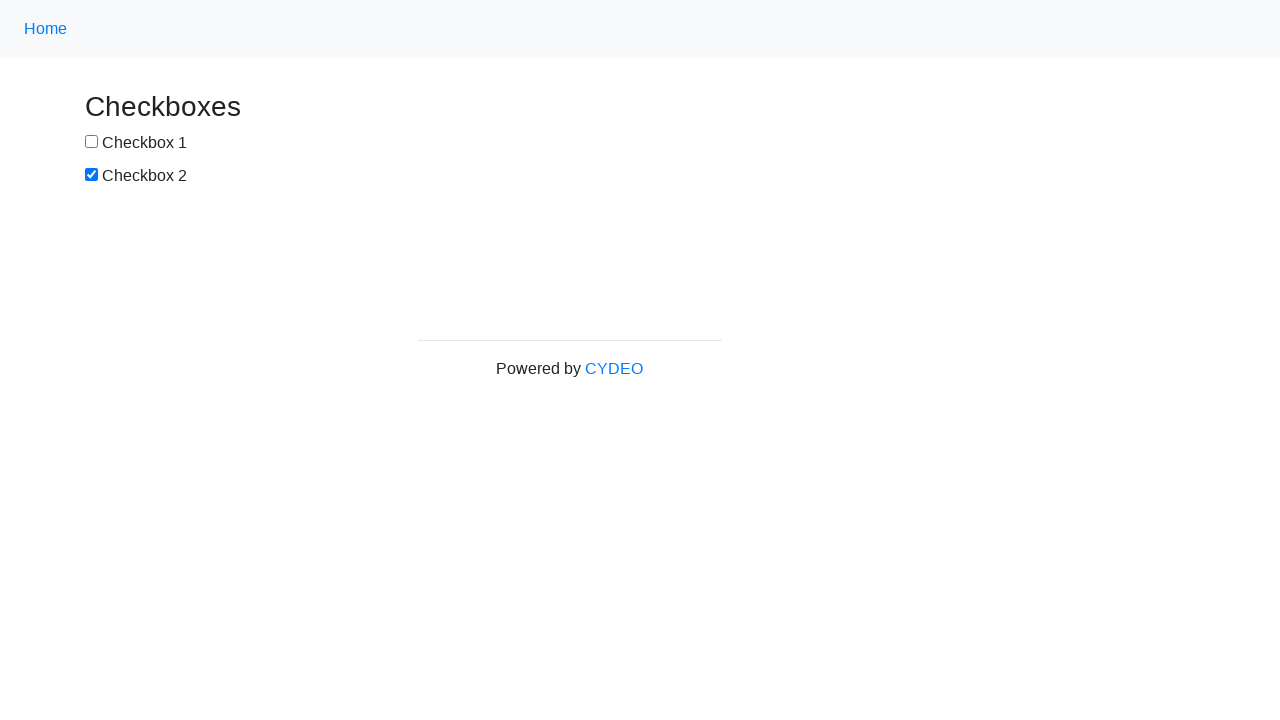

Located checkbox #1 element
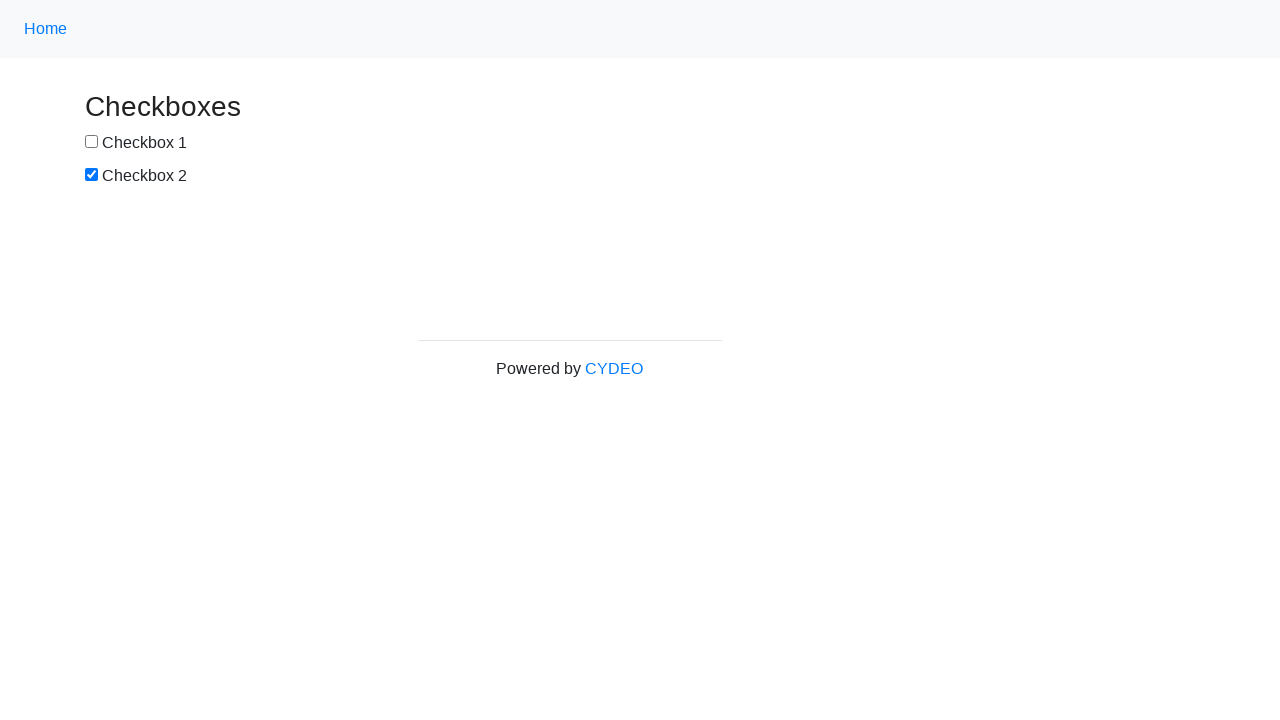

Located checkbox #2 element
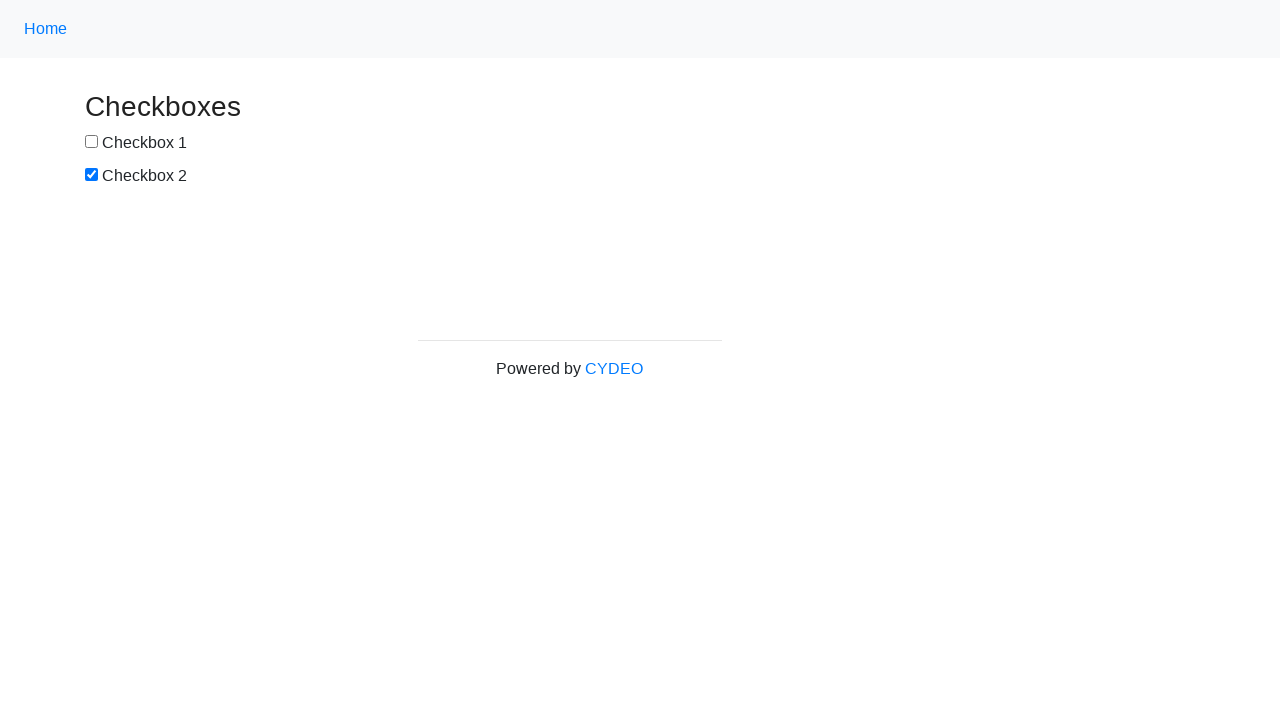

Verified checkbox #1 is not selected by default
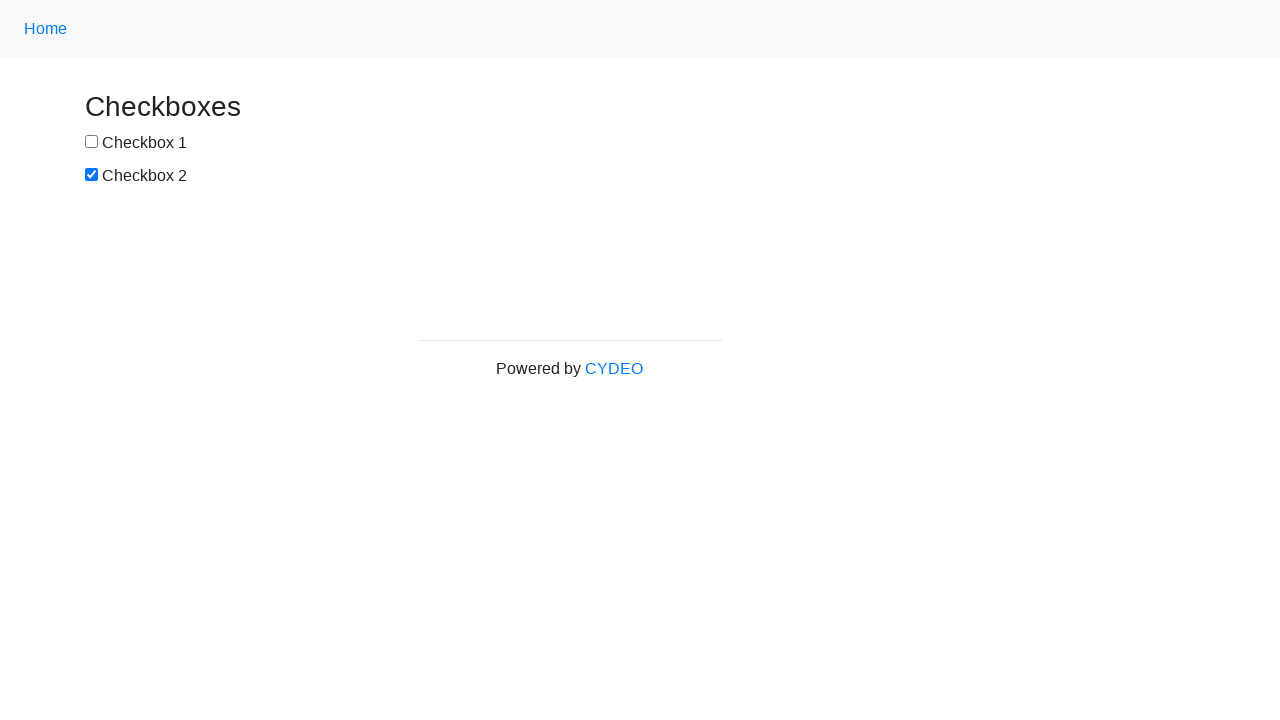

Verified checkbox #2 is selected by default
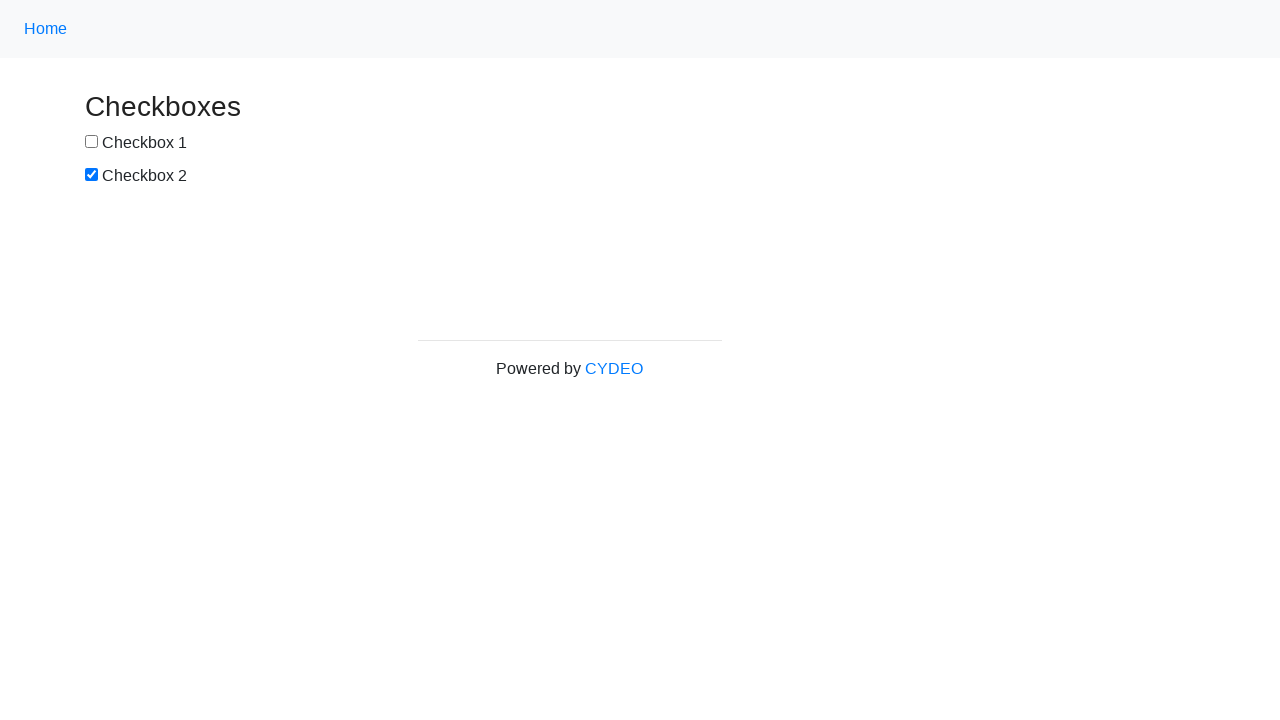

Clicked checkbox #1 to select it at (92, 142) on input[name='checkbox1']
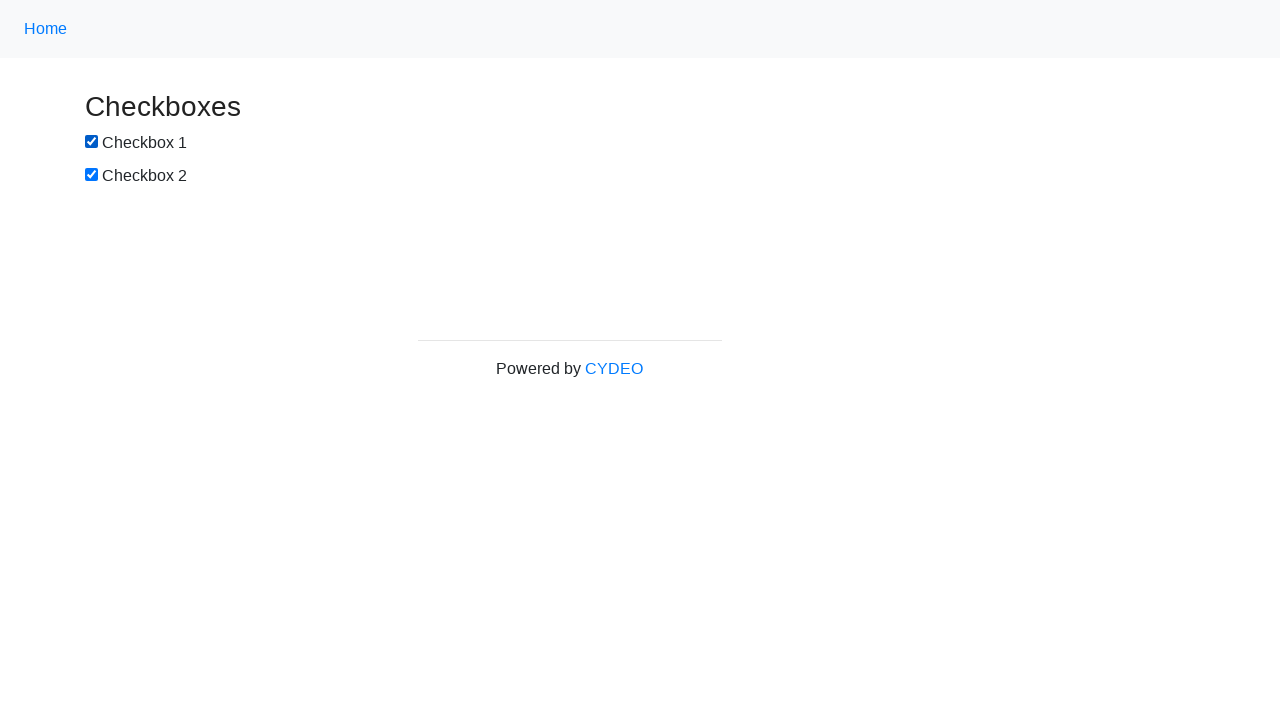

Clicked checkbox #2 to deselect it at (92, 175) on input[name='checkbox2']
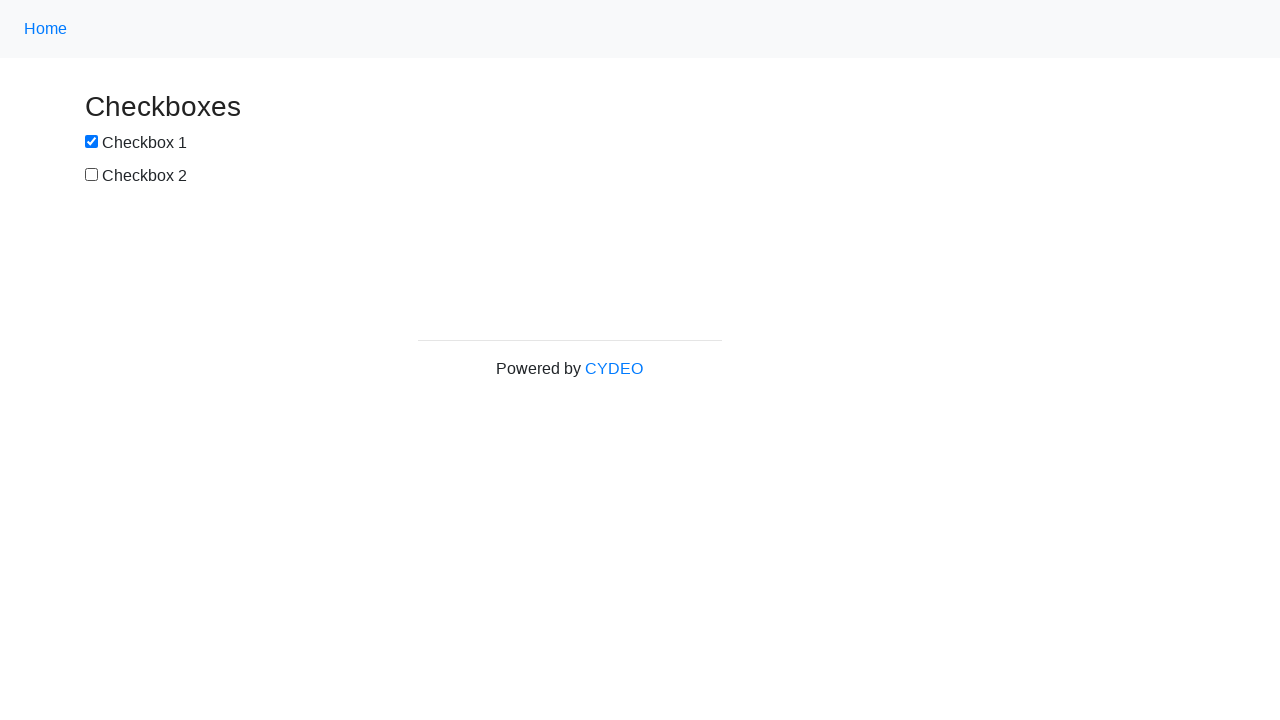

Verified checkbox #1 is now selected
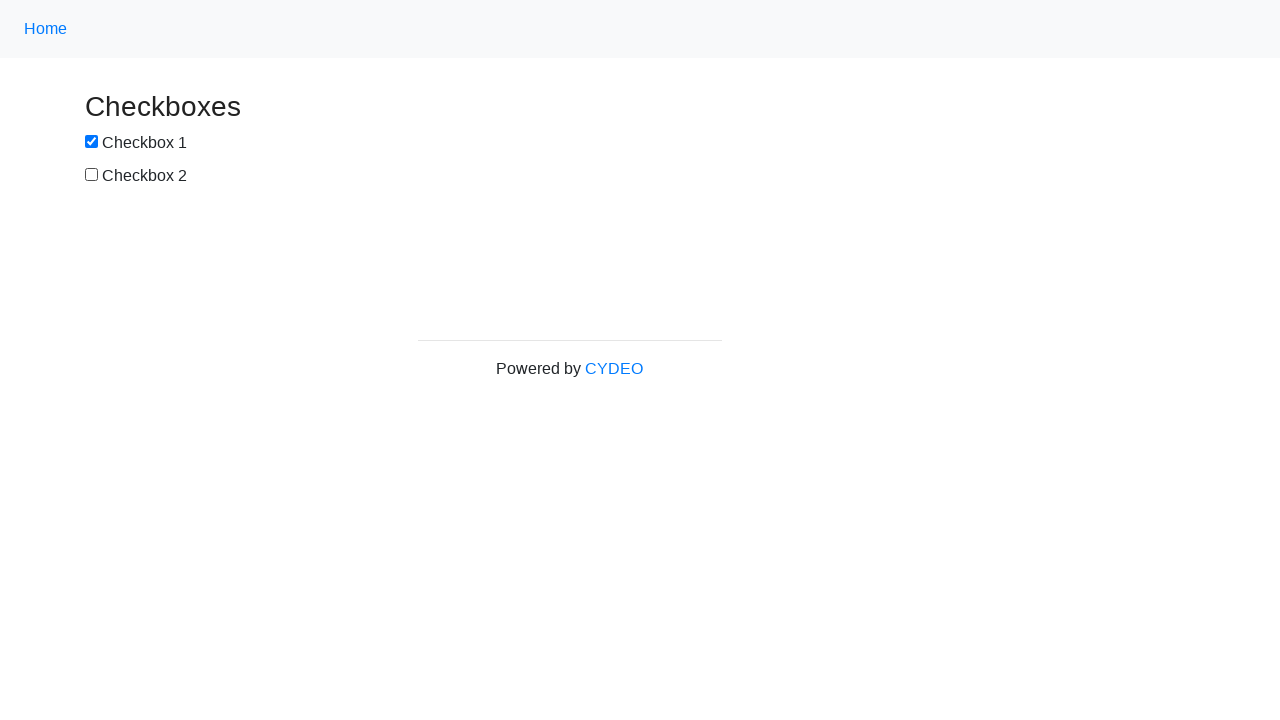

Verified checkbox #2 is now deselected
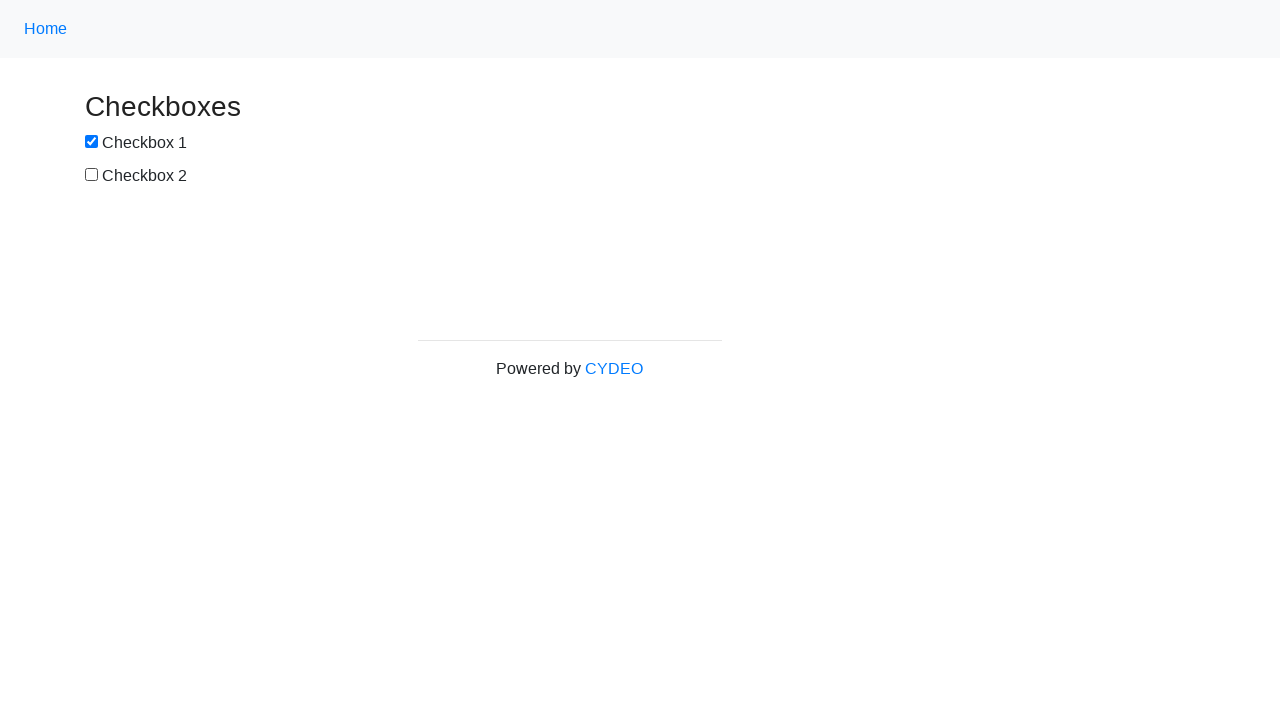

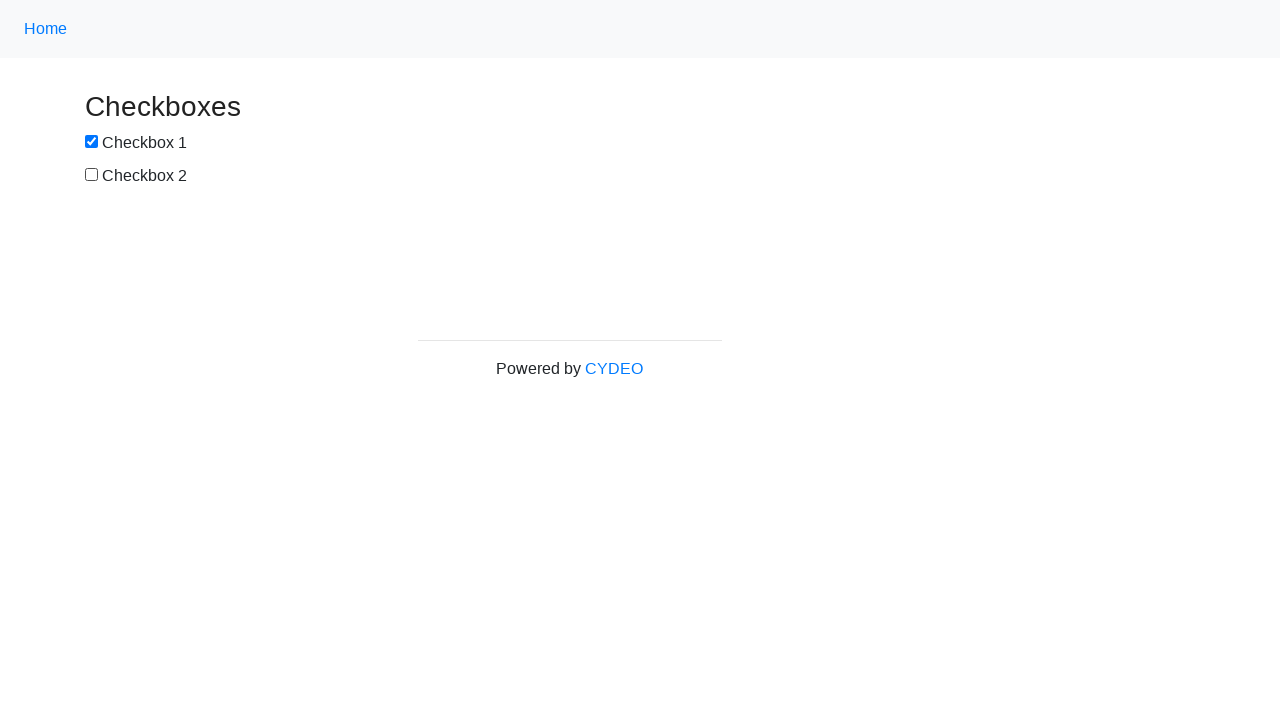